Tests alert handling functionality by triggering an alert and dismissing it

Starting URL: https://testautomationpractice.blogspot.com/

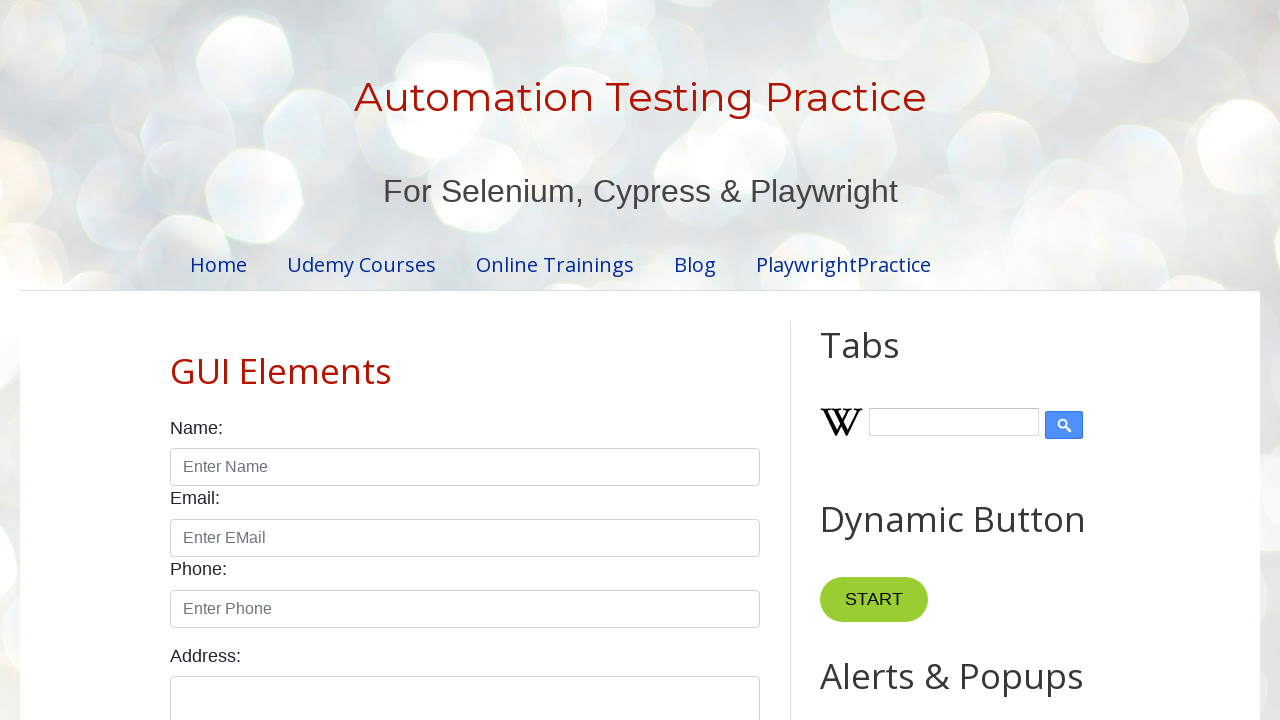

Clicked the alert button to trigger alert dialog at (888, 361) on xpath=//*[@id="HTML9"]/div[1]/button
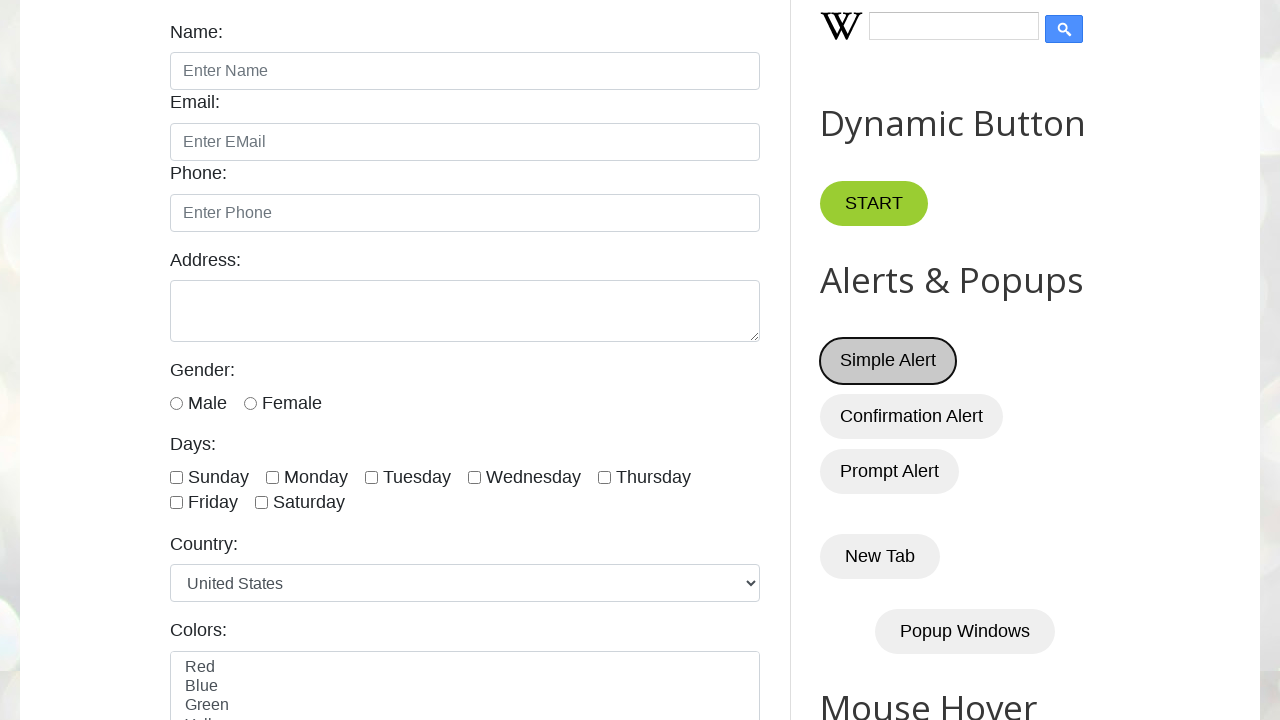

Set up dialog handler to dismiss the alert
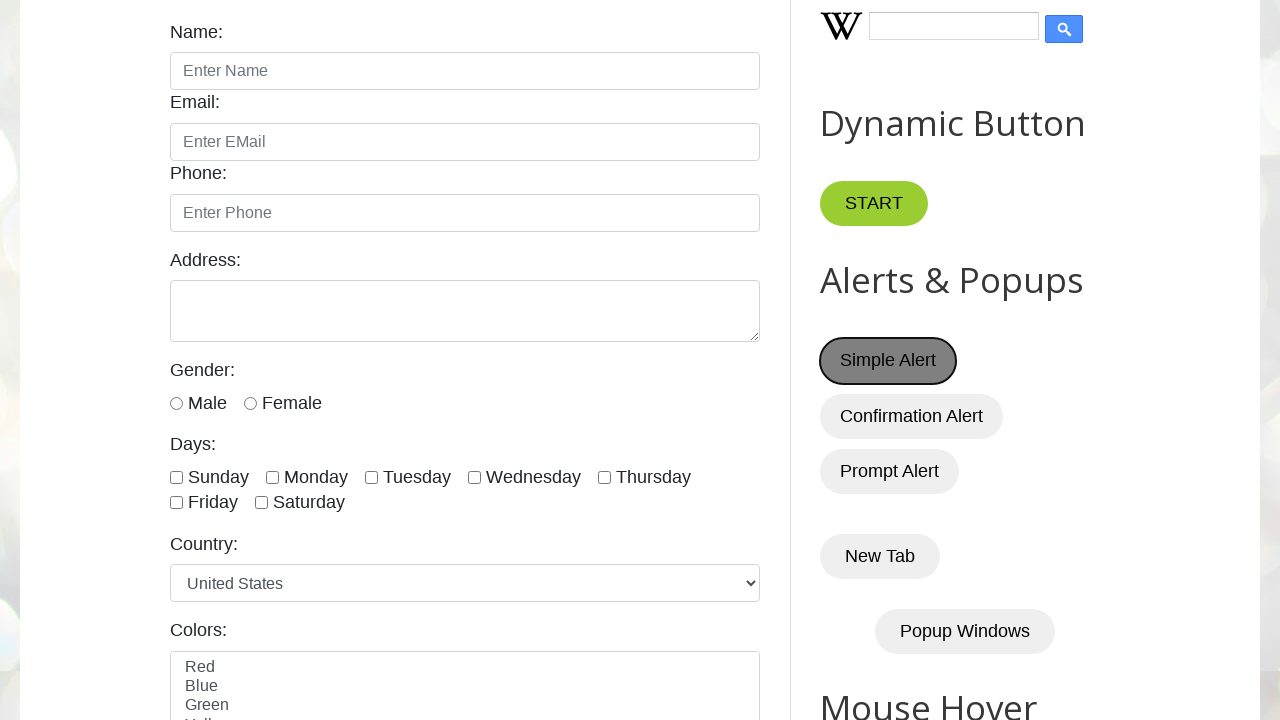

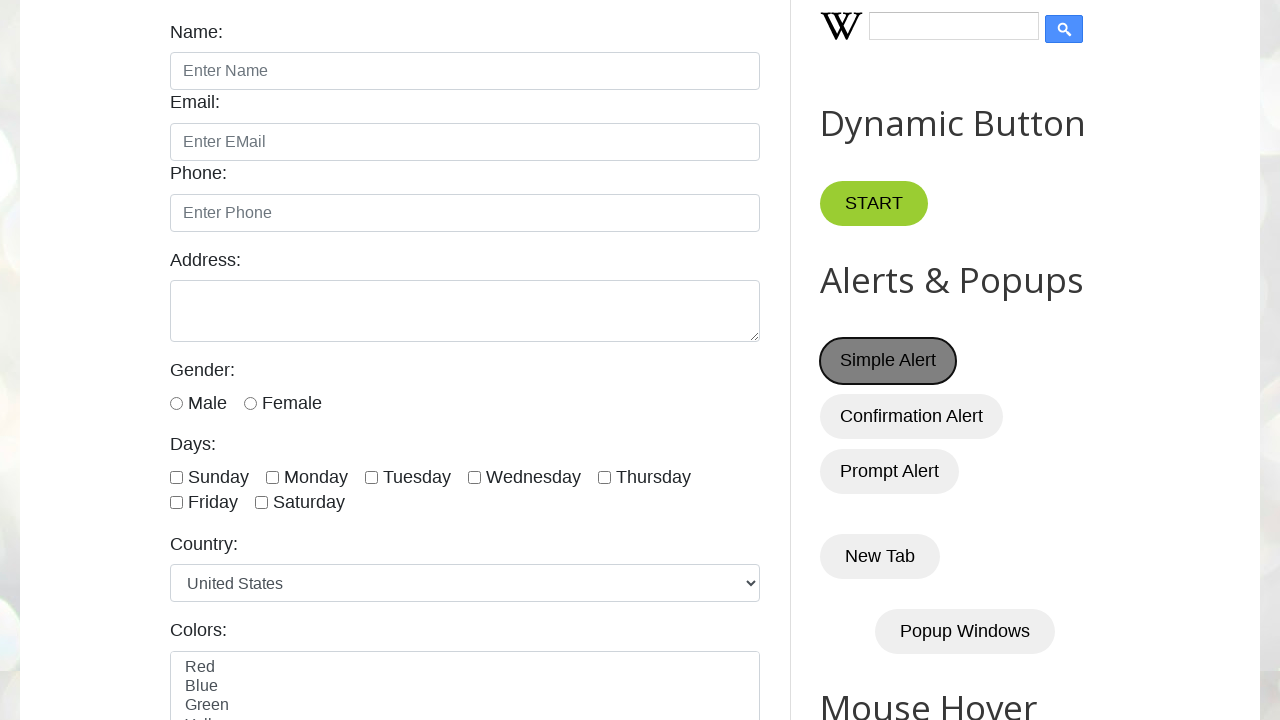